Tests filtering to display only completed items by clicking the Completed link

Starting URL: https://demo.playwright.dev/todomvc

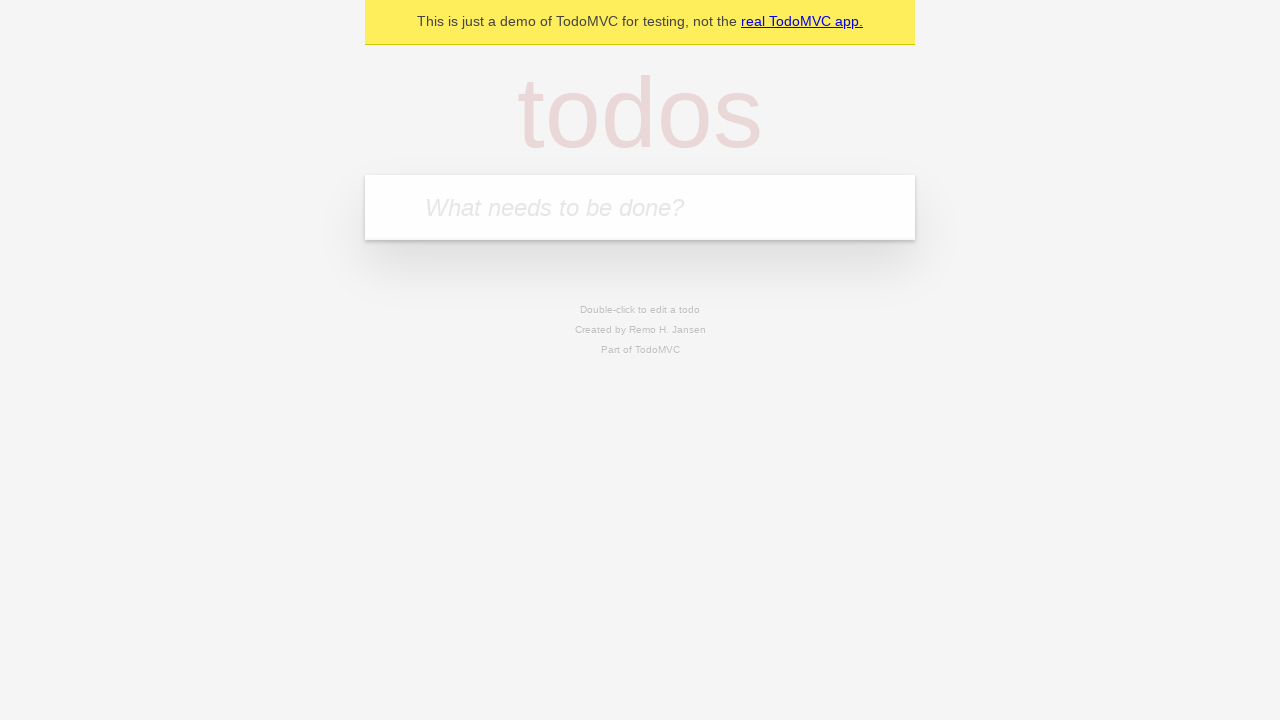

Filled todo input with 'buy some cheese' on internal:attr=[placeholder="What needs to be done?"i]
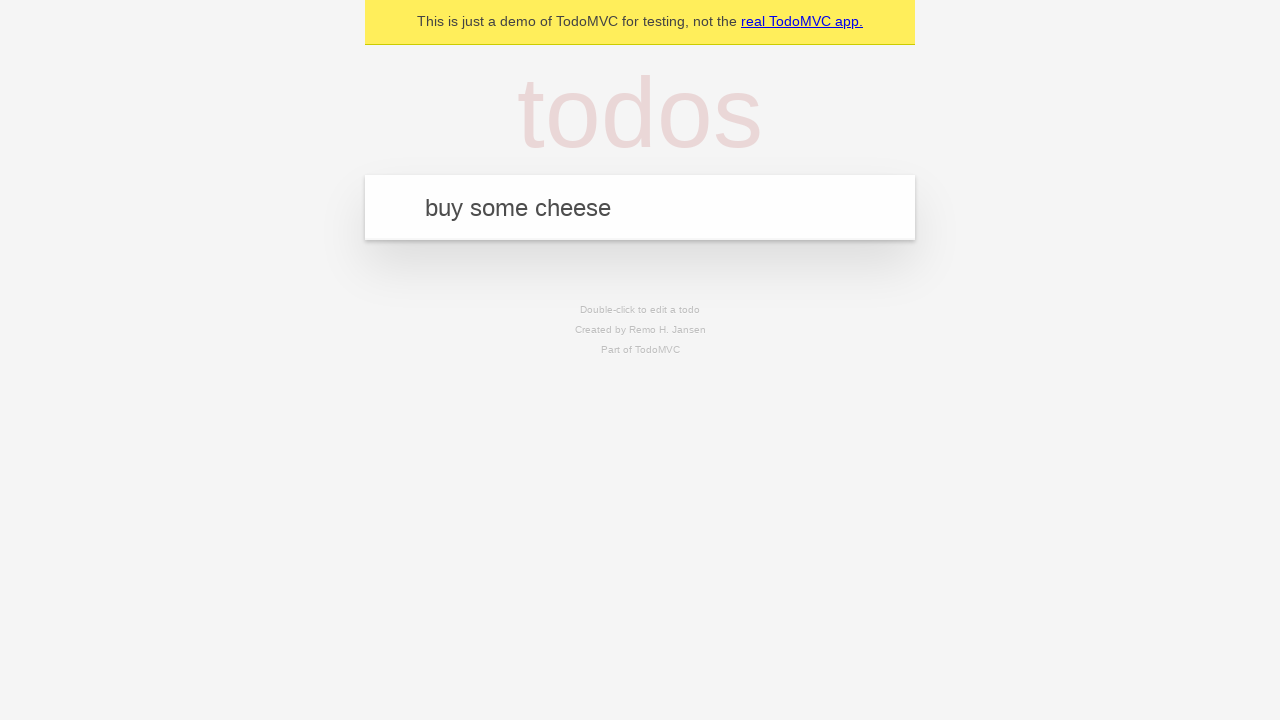

Pressed Enter to add 'buy some cheese' to the todo list on internal:attr=[placeholder="What needs to be done?"i]
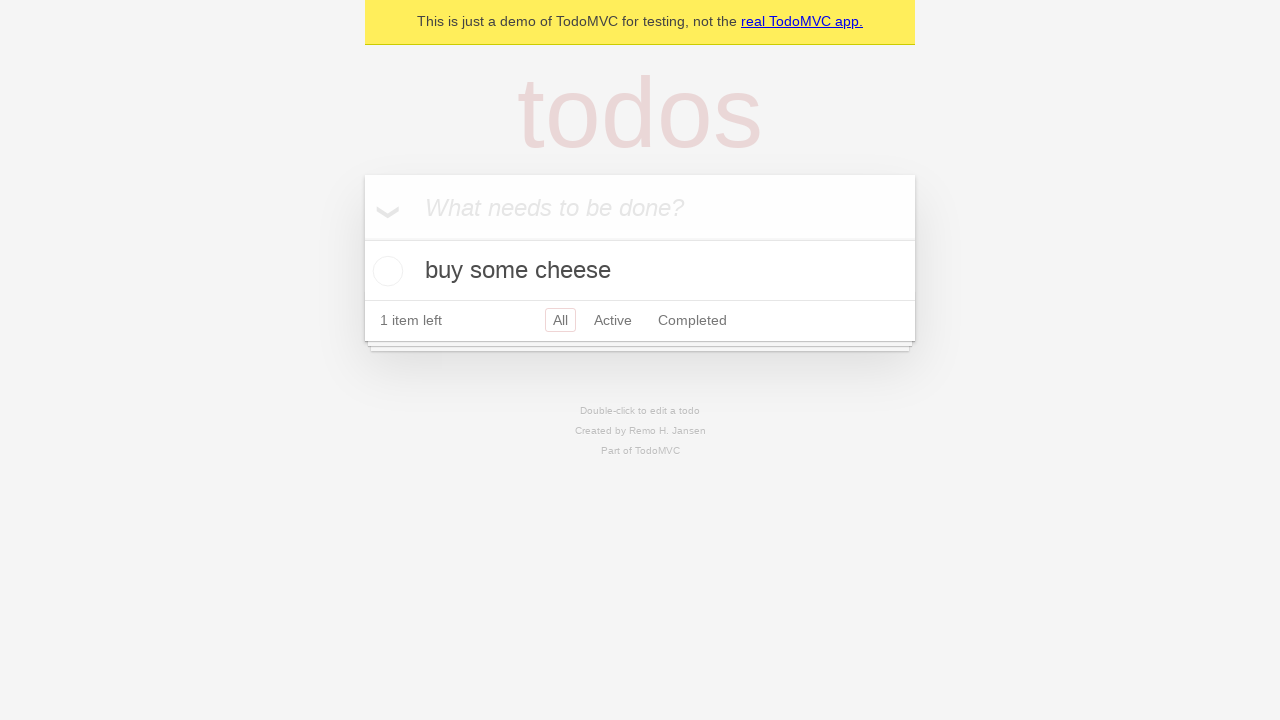

Filled todo input with 'feed the cat' on internal:attr=[placeholder="What needs to be done?"i]
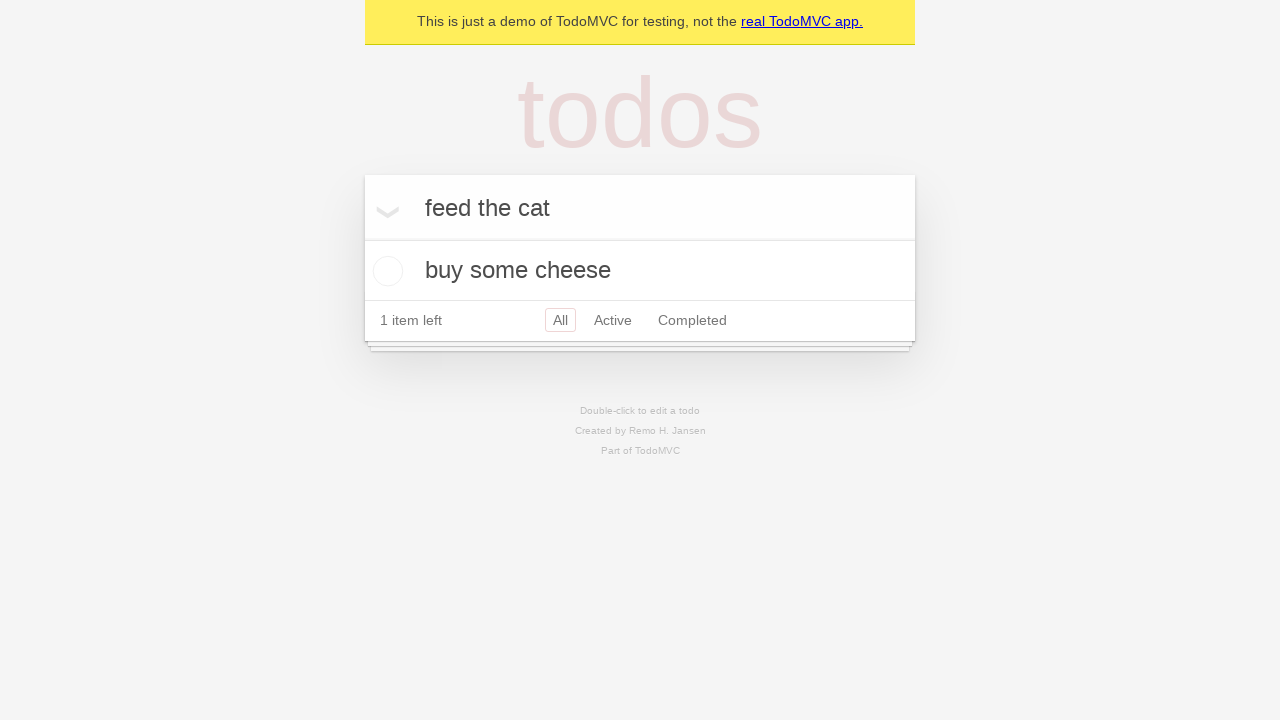

Pressed Enter to add 'feed the cat' to the todo list on internal:attr=[placeholder="What needs to be done?"i]
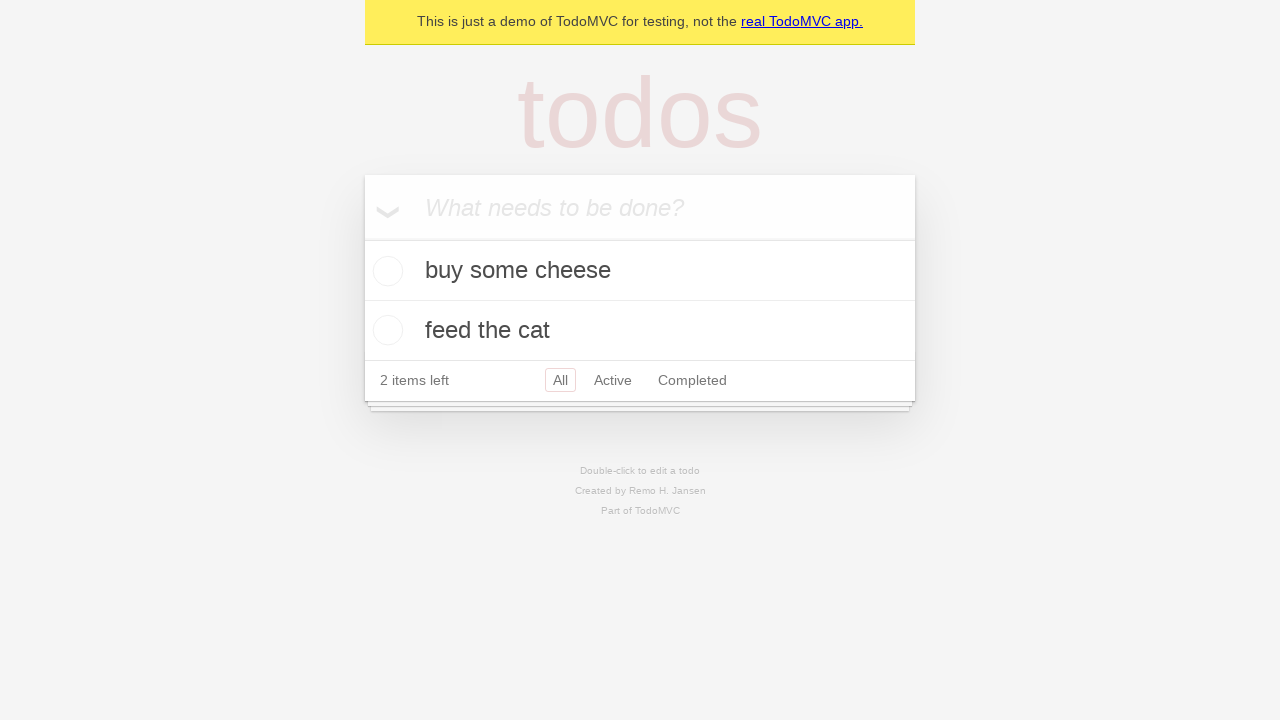

Filled todo input with 'book a doctors appointment' on internal:attr=[placeholder="What needs to be done?"i]
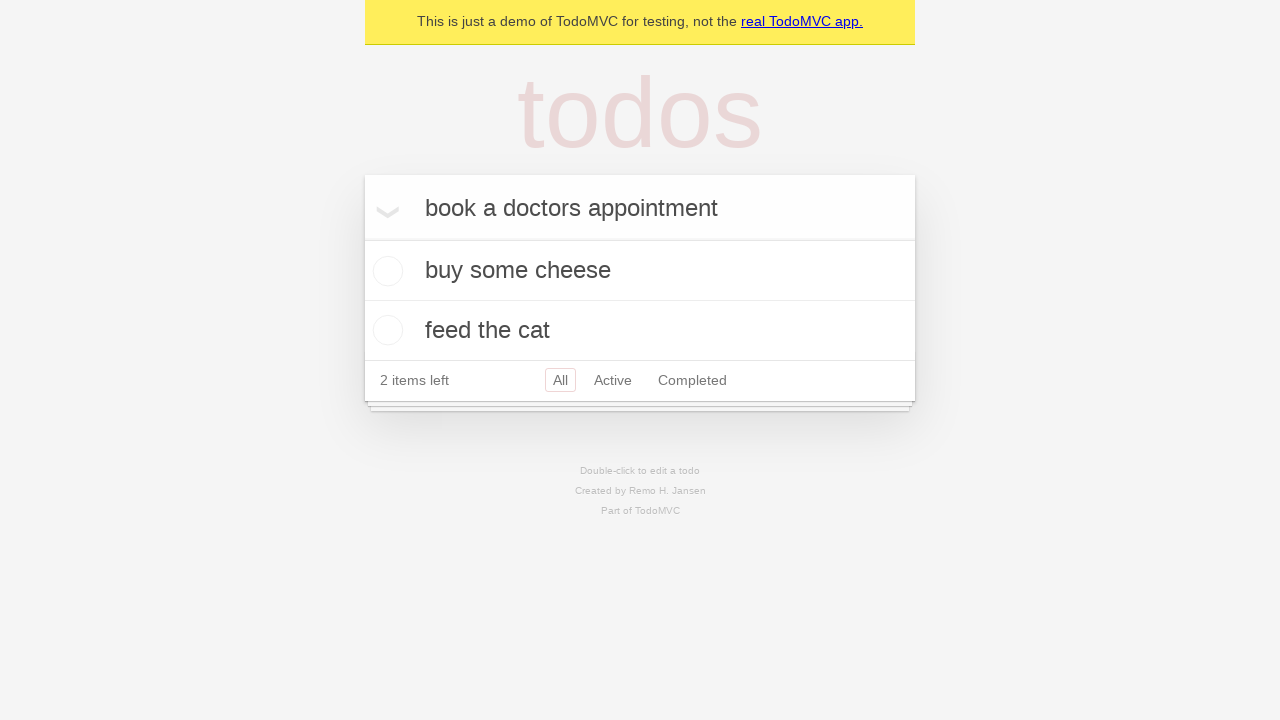

Pressed Enter to add 'book a doctors appointment' to the todo list on internal:attr=[placeholder="What needs to be done?"i]
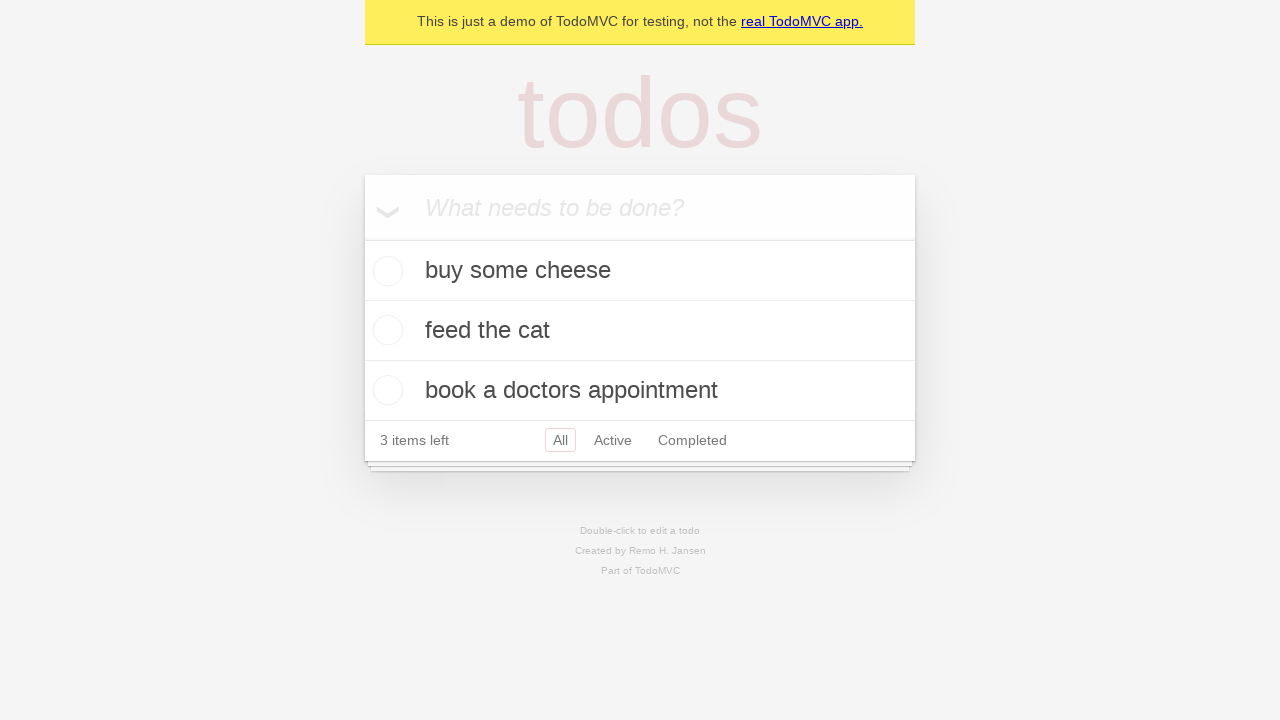

Checked the second todo item checkbox at (385, 330) on internal:testid=[data-testid="todo-item"s] >> nth=1 >> internal:role=checkbox
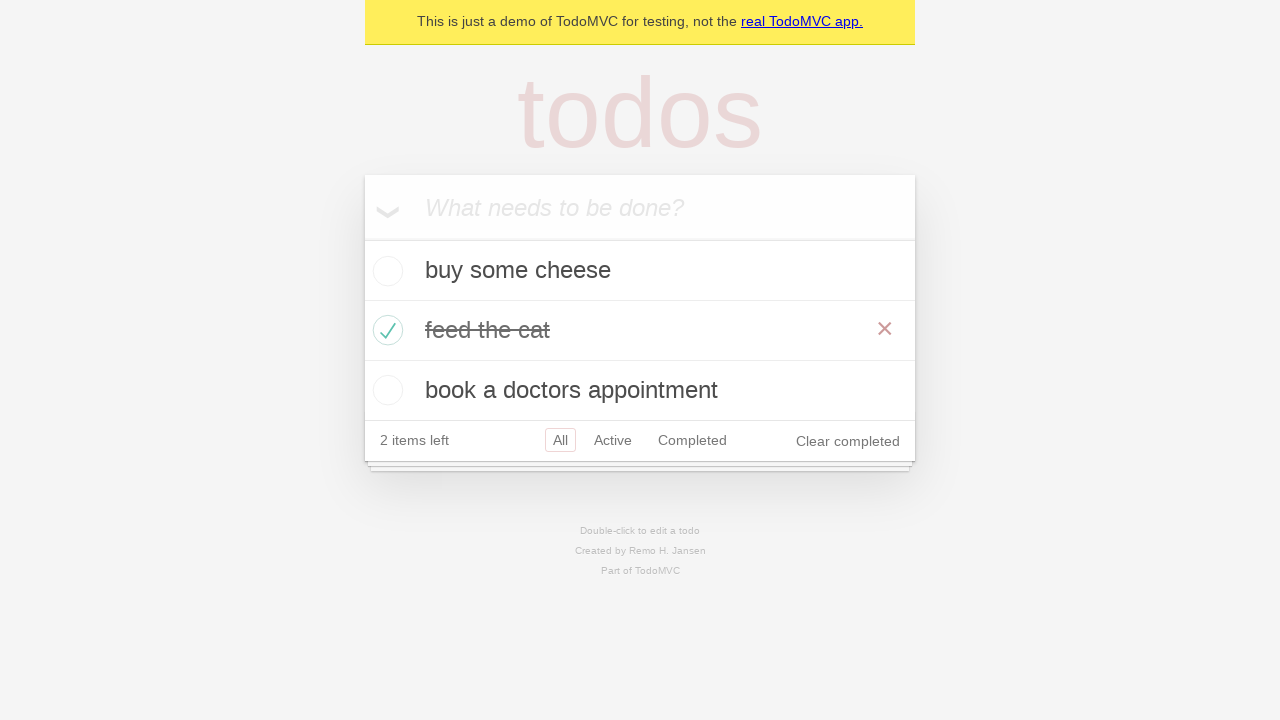

Clicked the 'Completed' filter link to display only completed items at (692, 440) on internal:role=link[name="Completed"i]
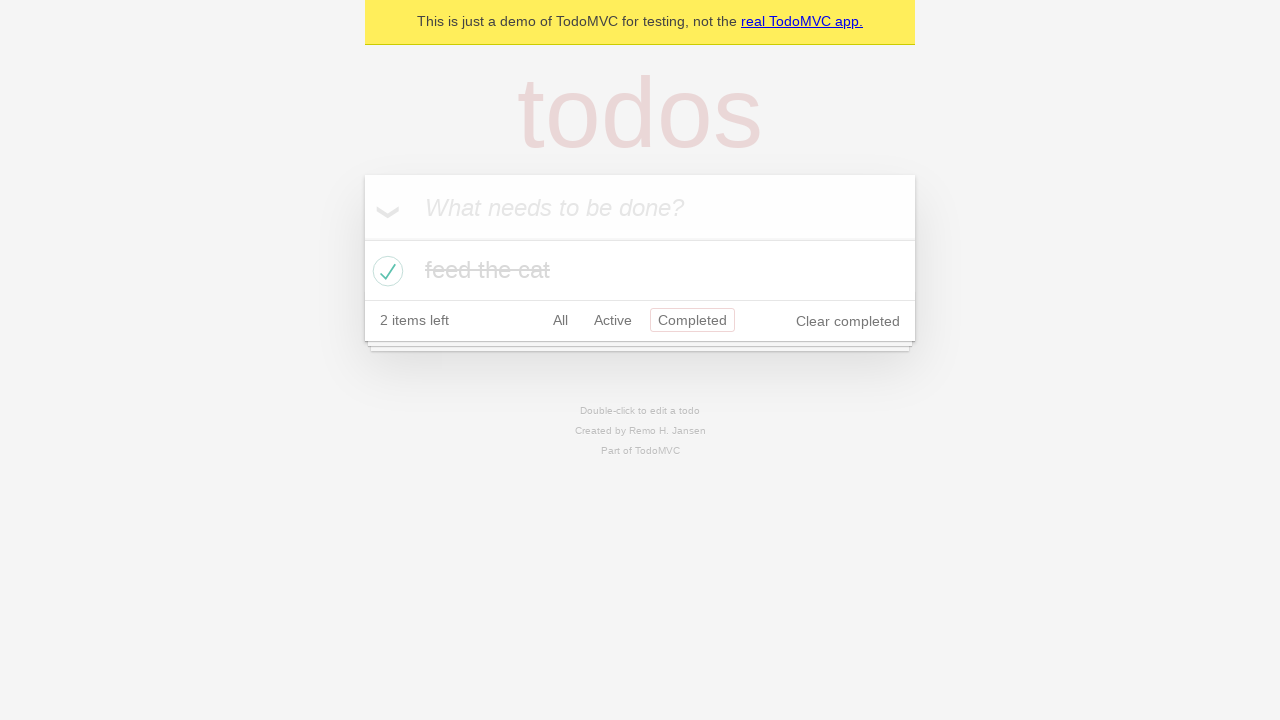

Completed filter view loaded with filtered todo items
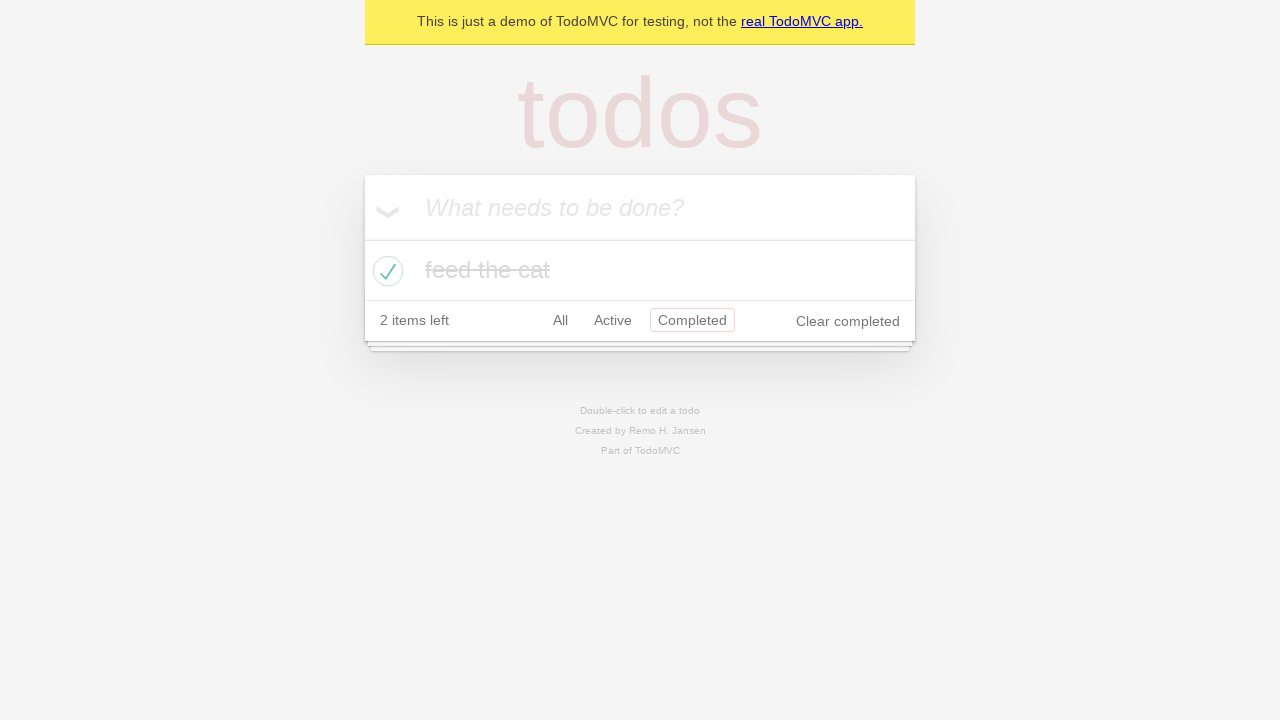

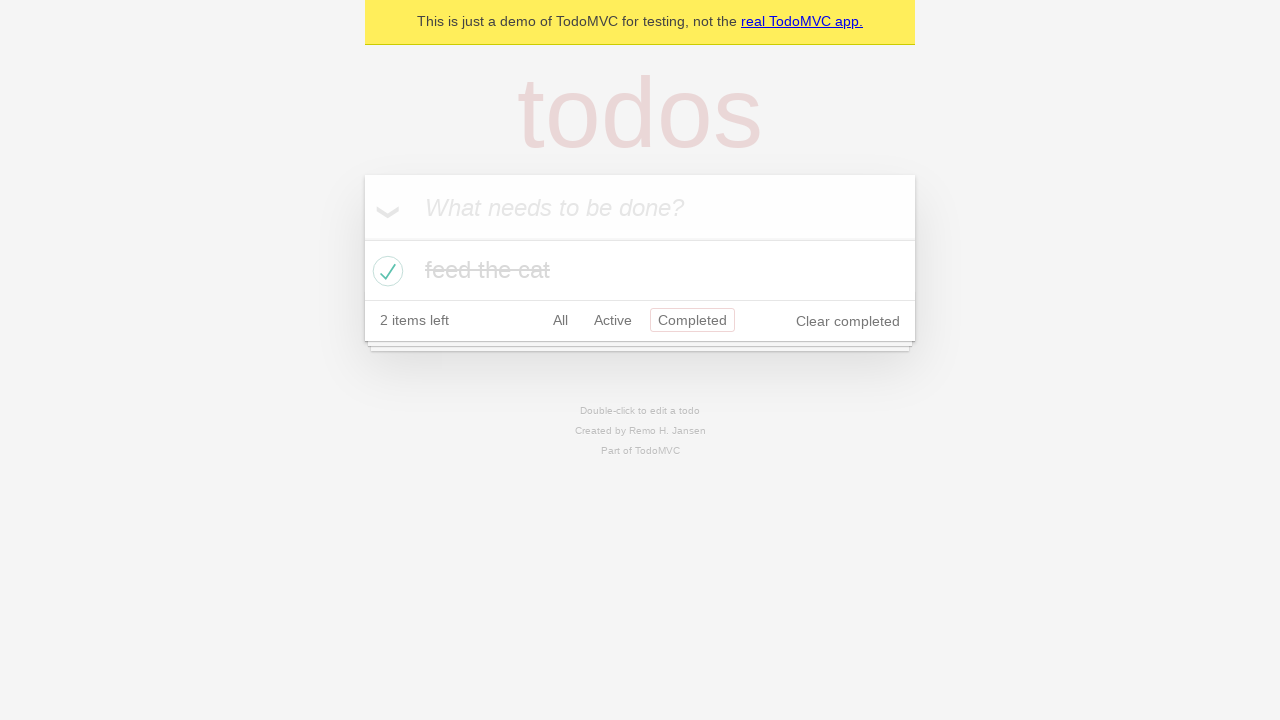